Navigates to the about page and waits for it to load completely

Starting URL: https://graphixcollab.com/about

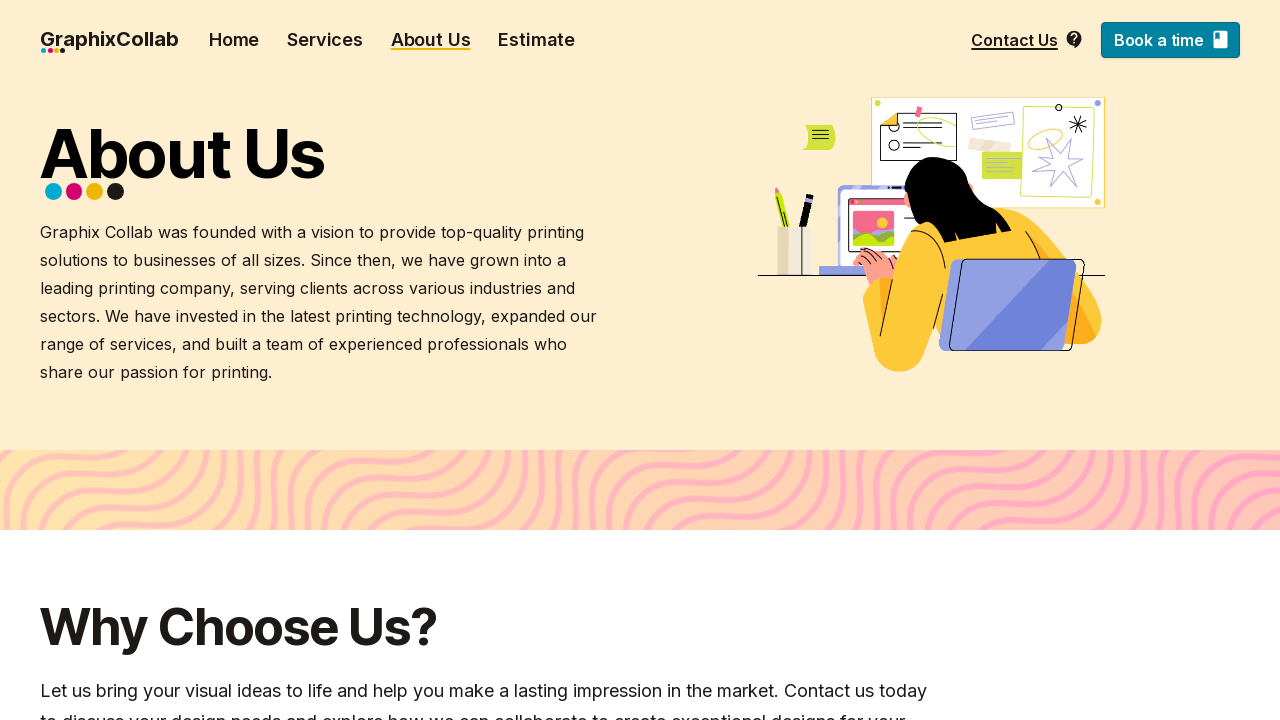

About page loaded completely with networkidle state
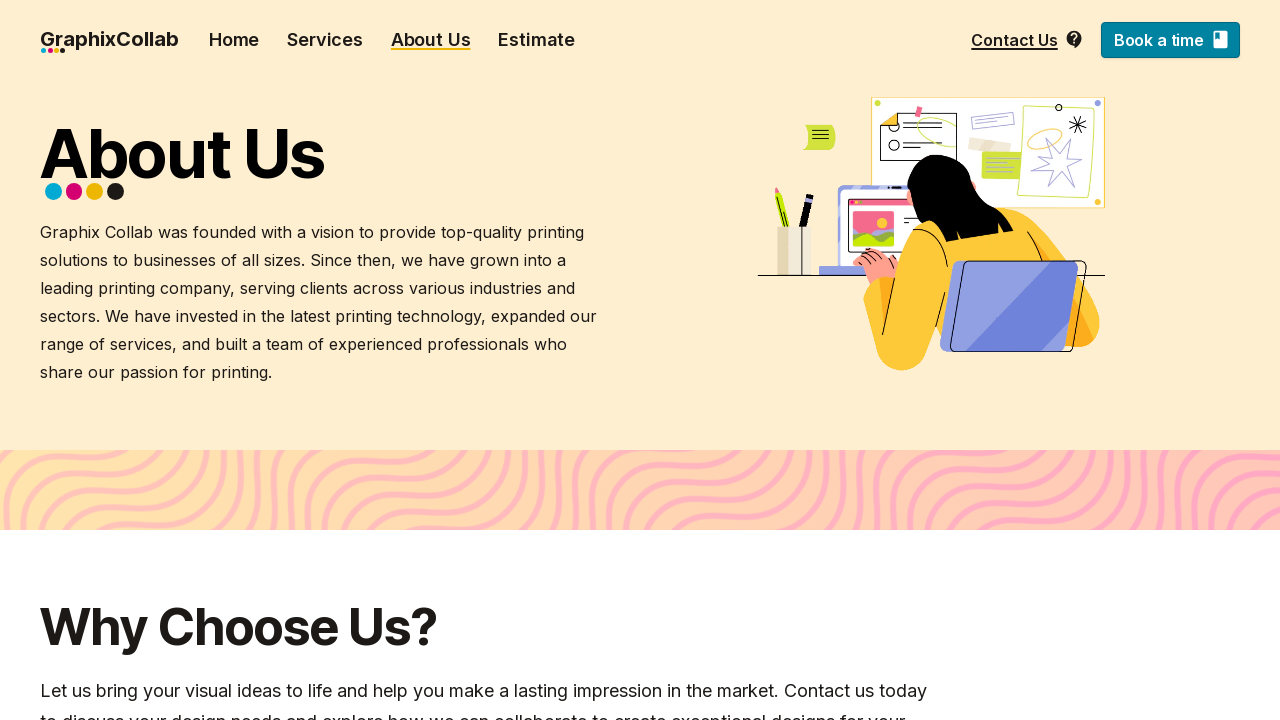

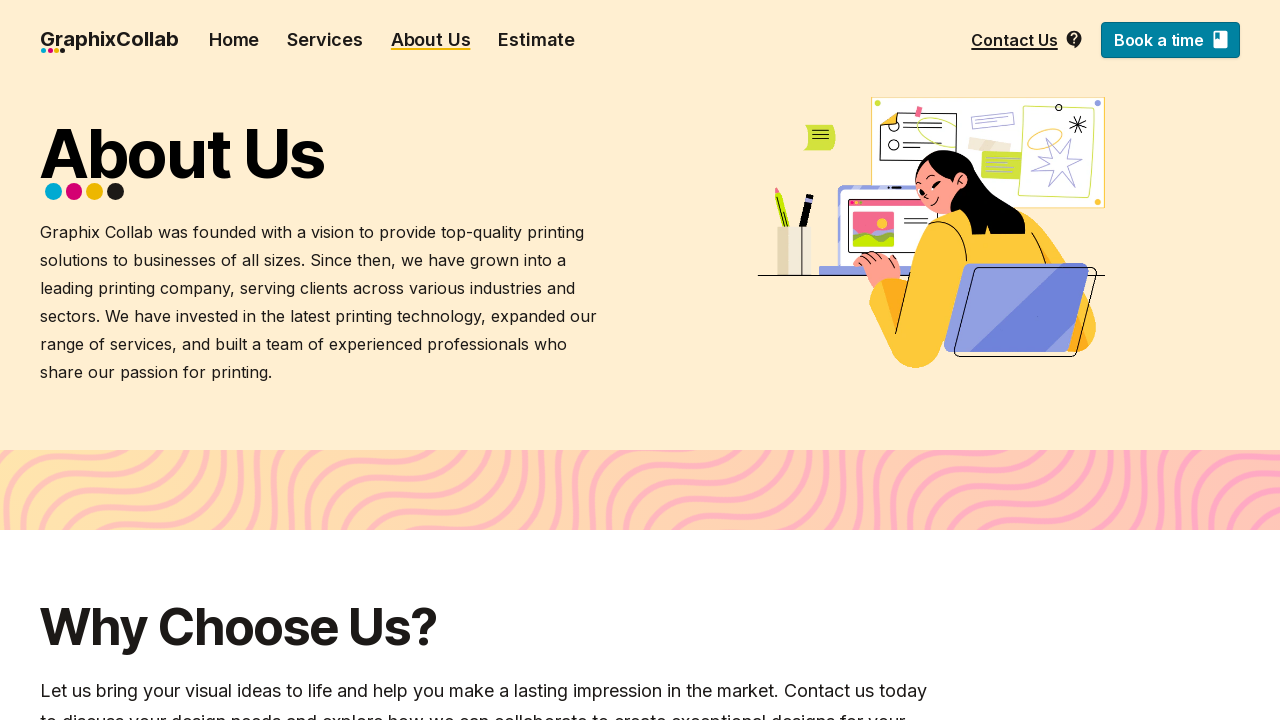